Counts and verifies dropdown elements on the page

Starting URL: http://www.tutorsweb.com

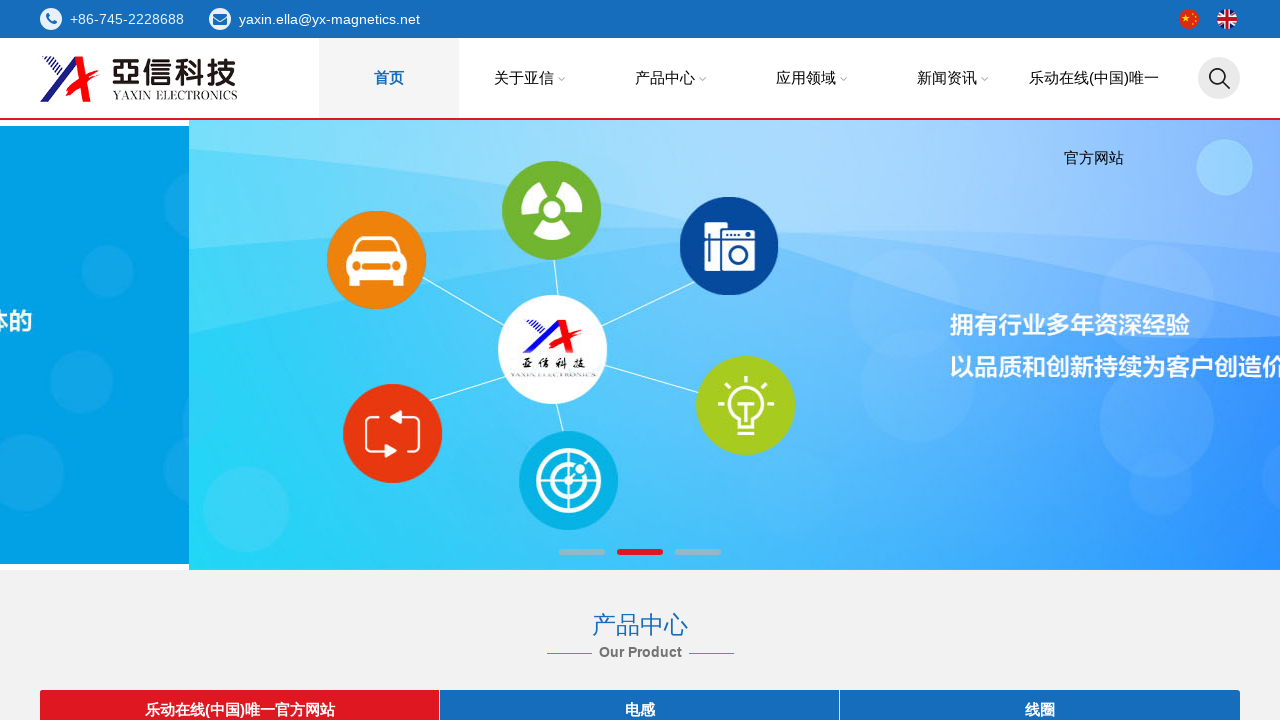

Navigated to http://www.tutorsweb.com
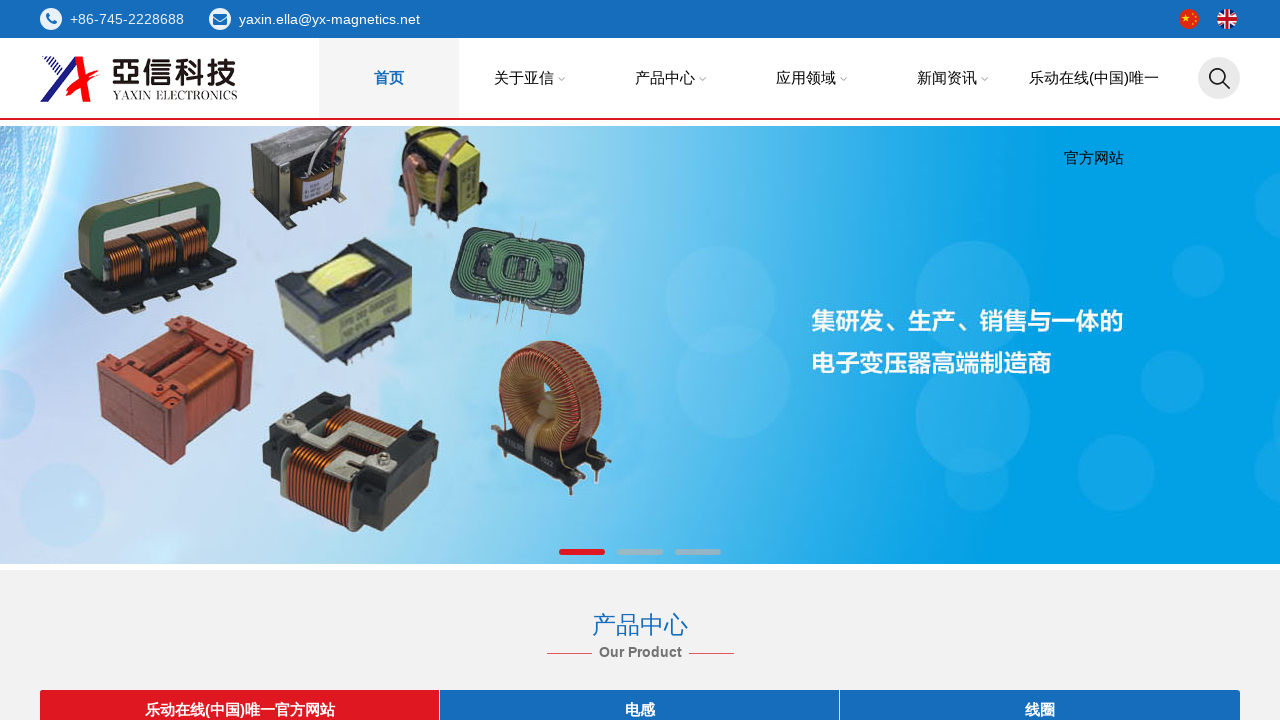

Located all dropdown (select) elements on the page
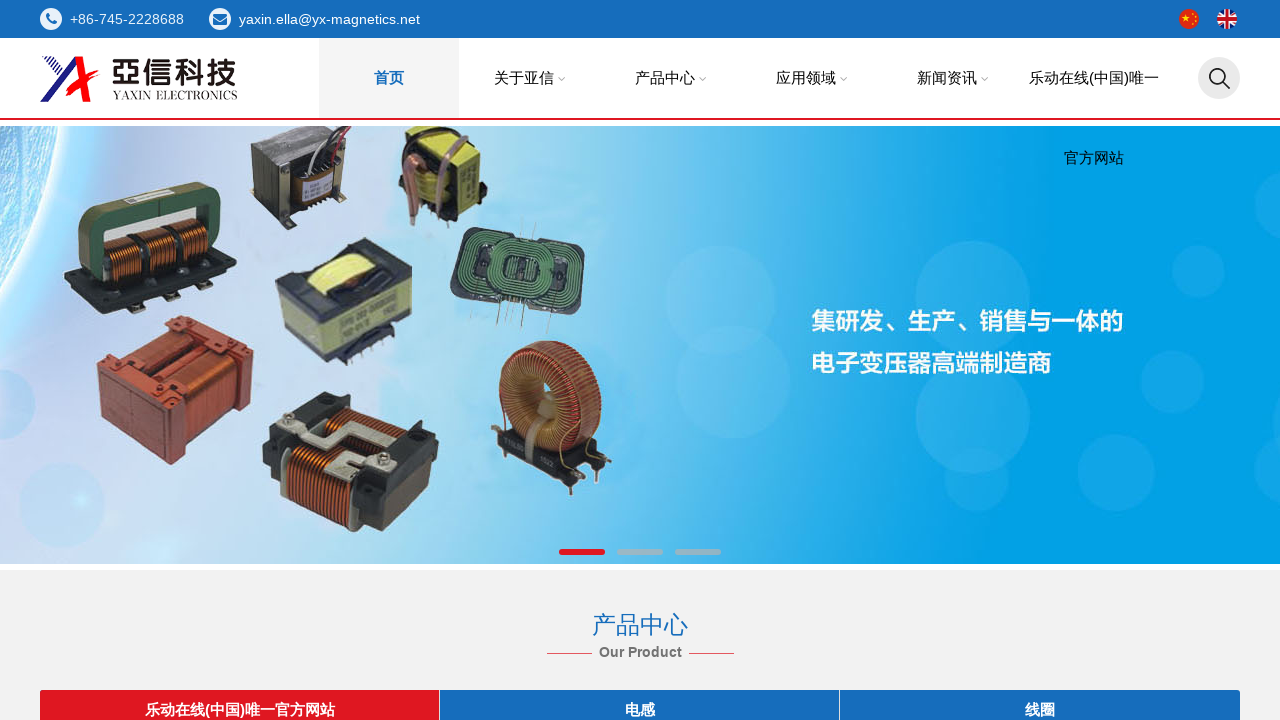

Found 0 dropdown element(s)
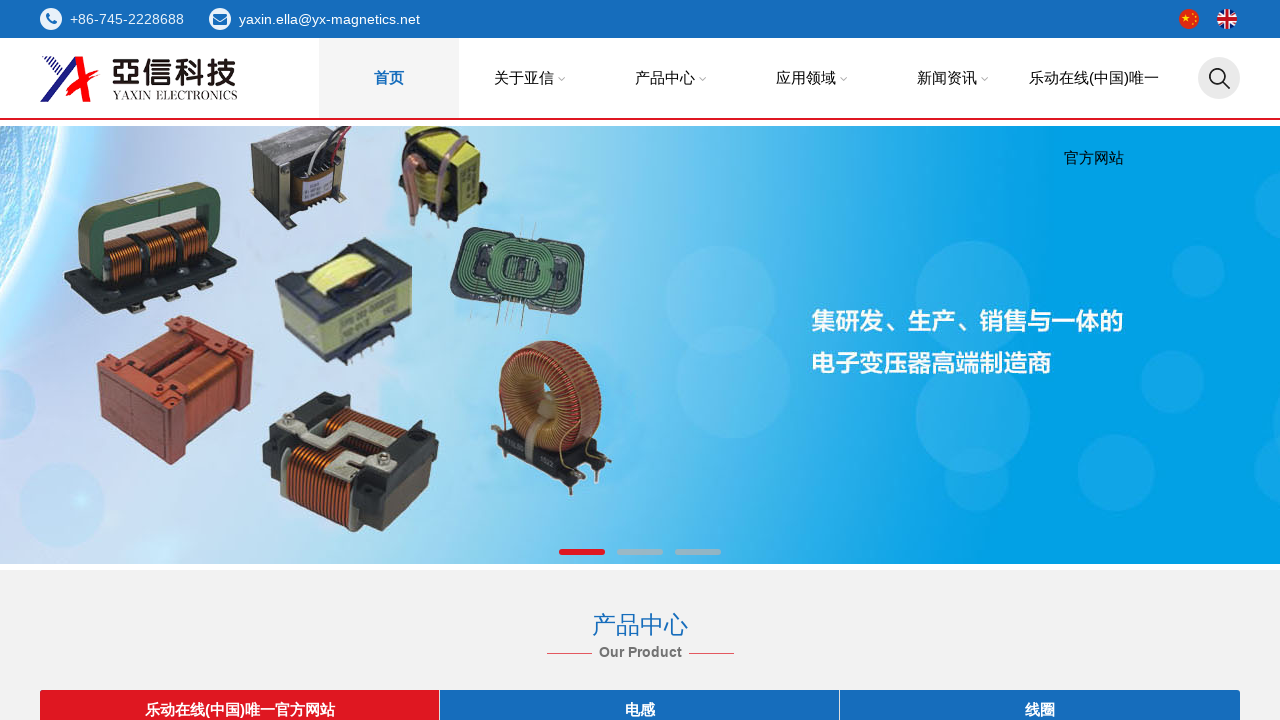

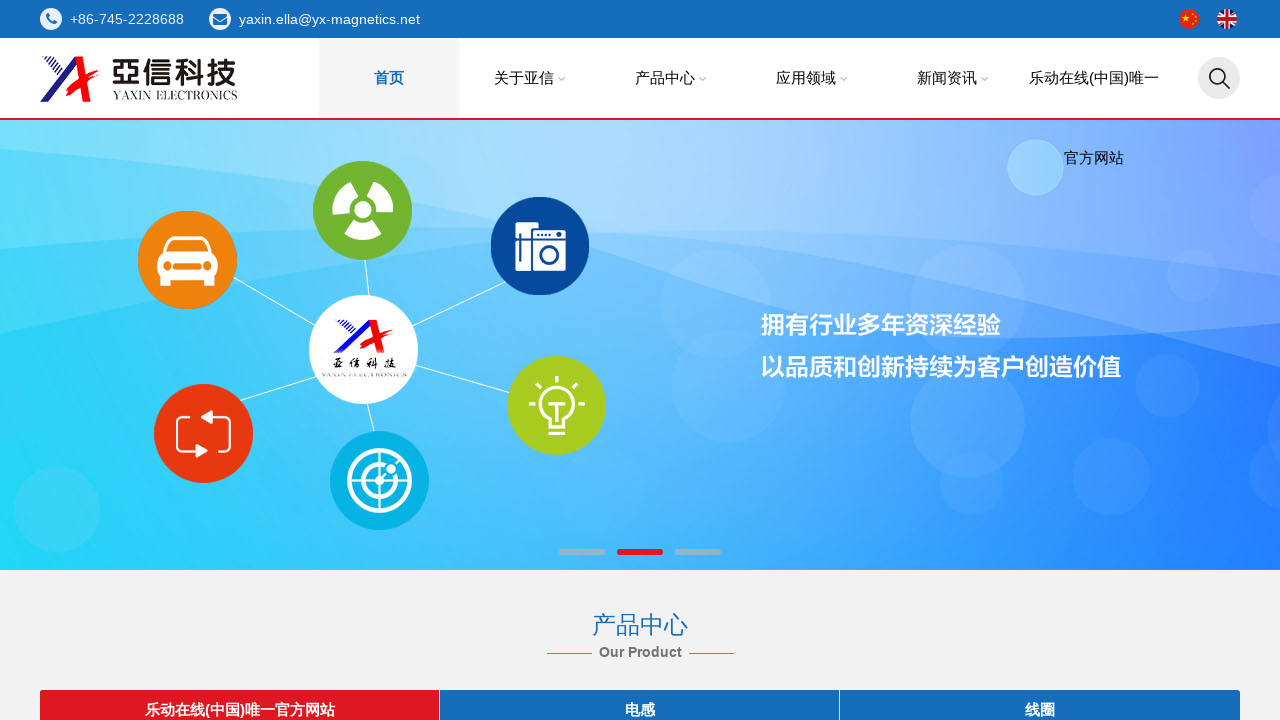